Tests basic navigation by loading the GitLab homepage and verifying it loads successfully.

Starting URL: https://gitlab.com/

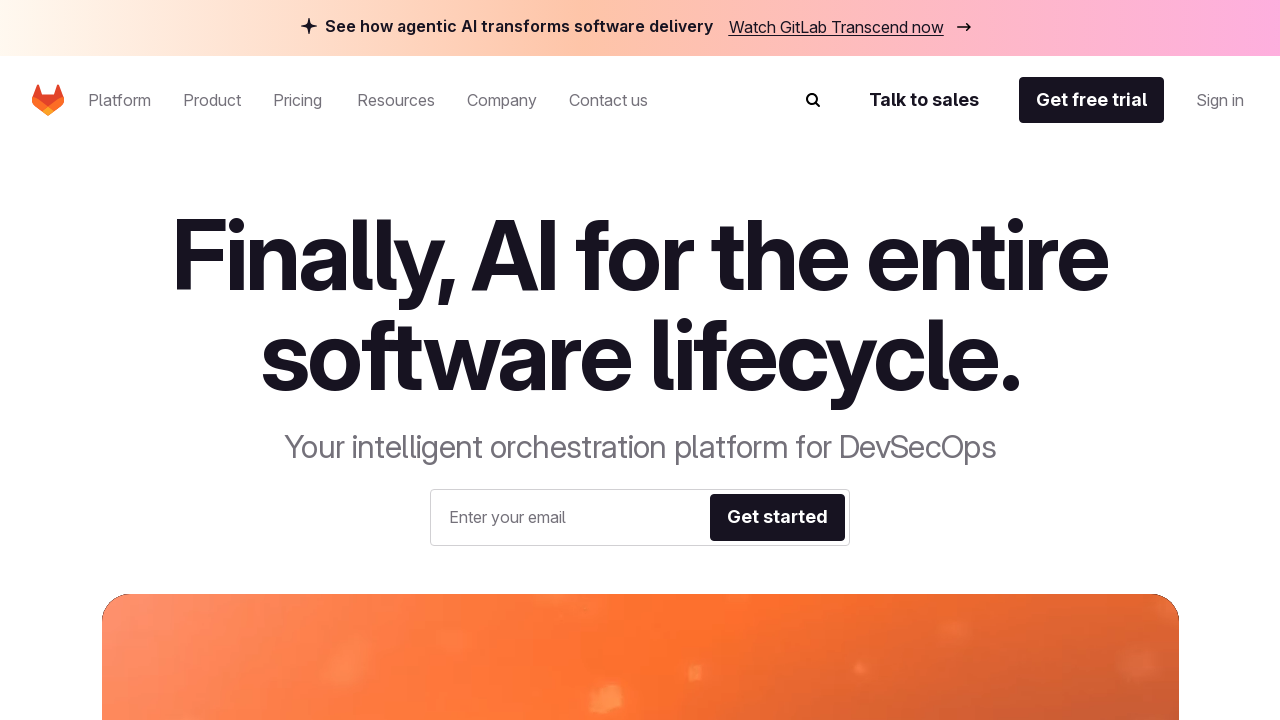

GitLab homepage loaded successfully with networkidle state
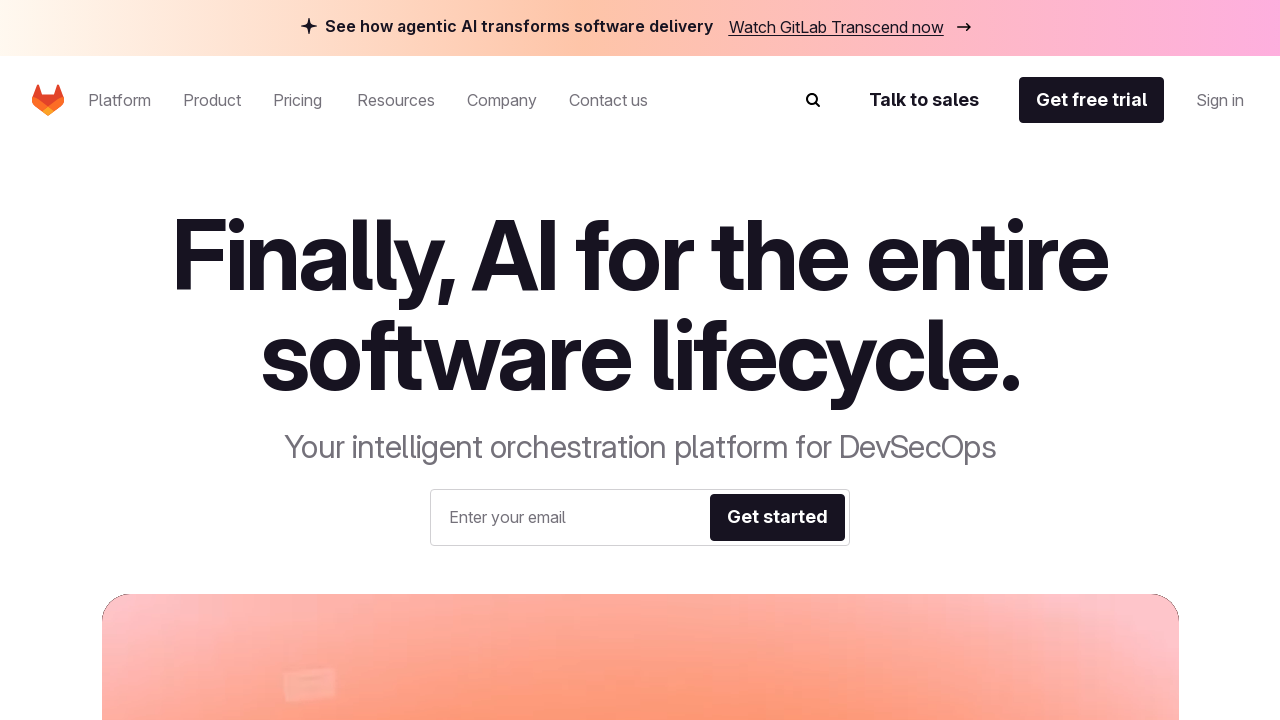

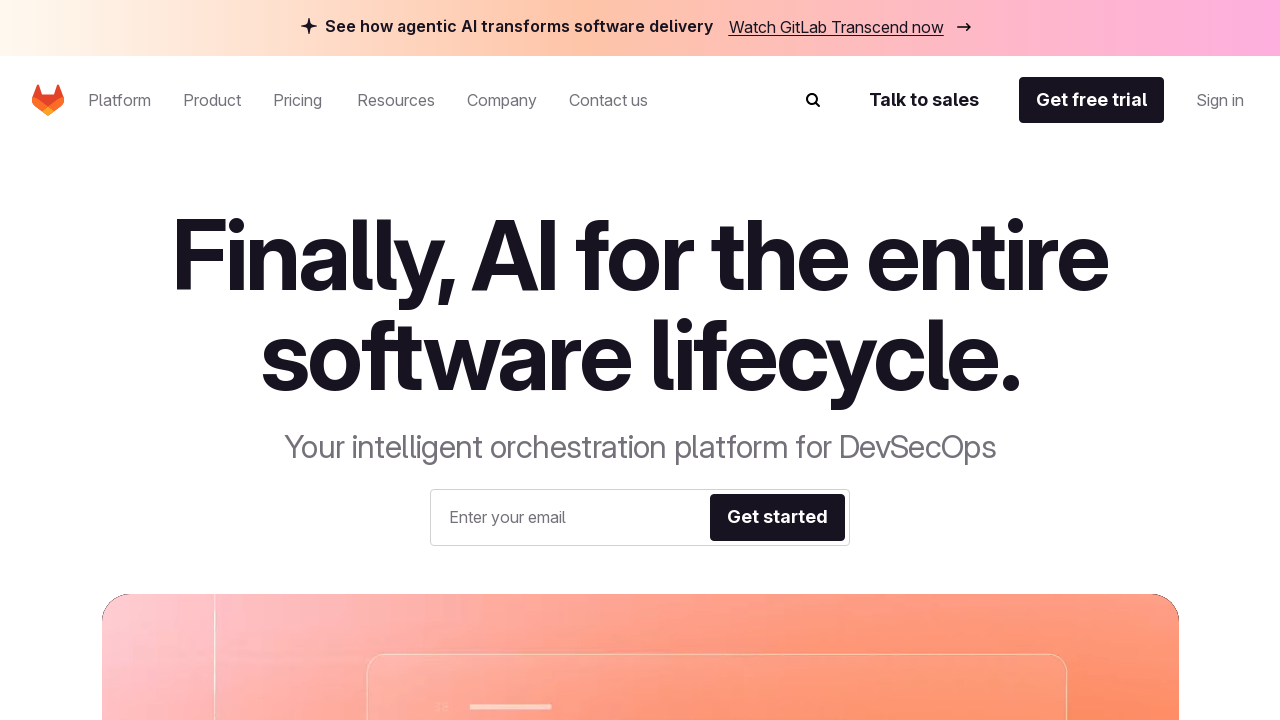